Tests radio button selection on DemoQA by clicking Yes and Impressive radio buttons and verifying the selection text updates accordingly.

Starting URL: https://demoqa.com/radio-button

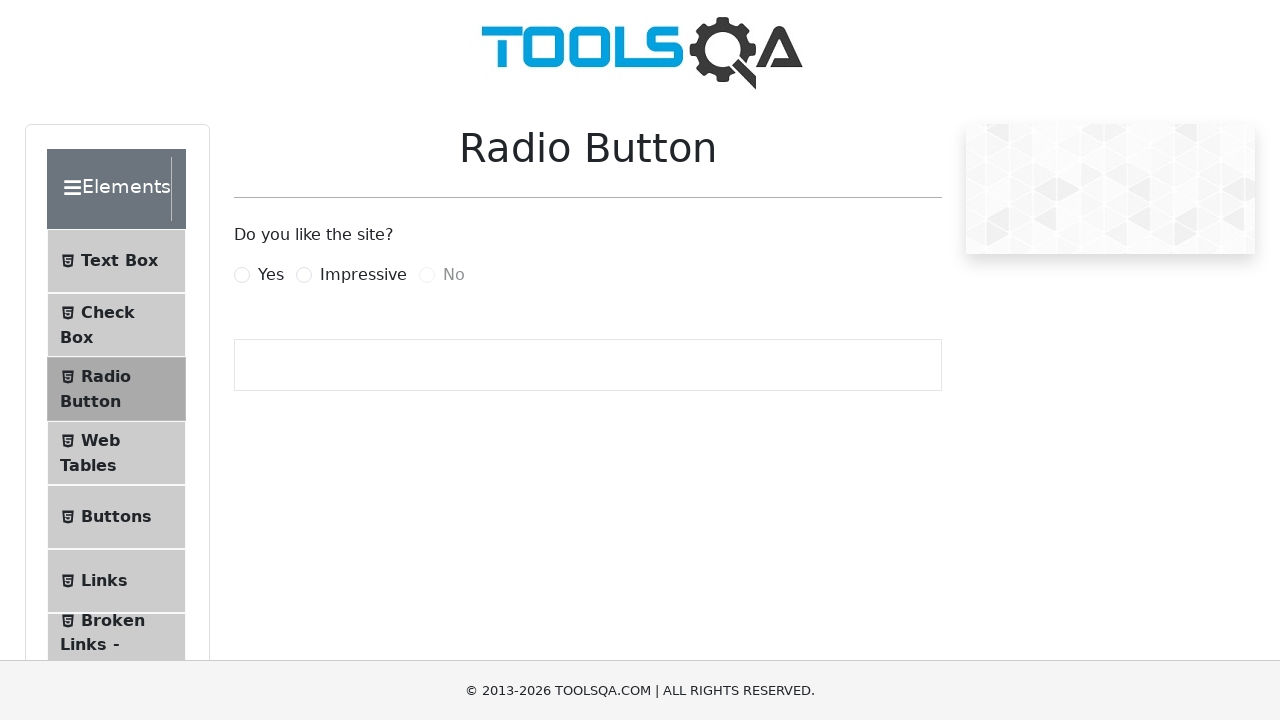

Clicked 'Yes' radio button at (271, 275) on label:has-text('Yes')
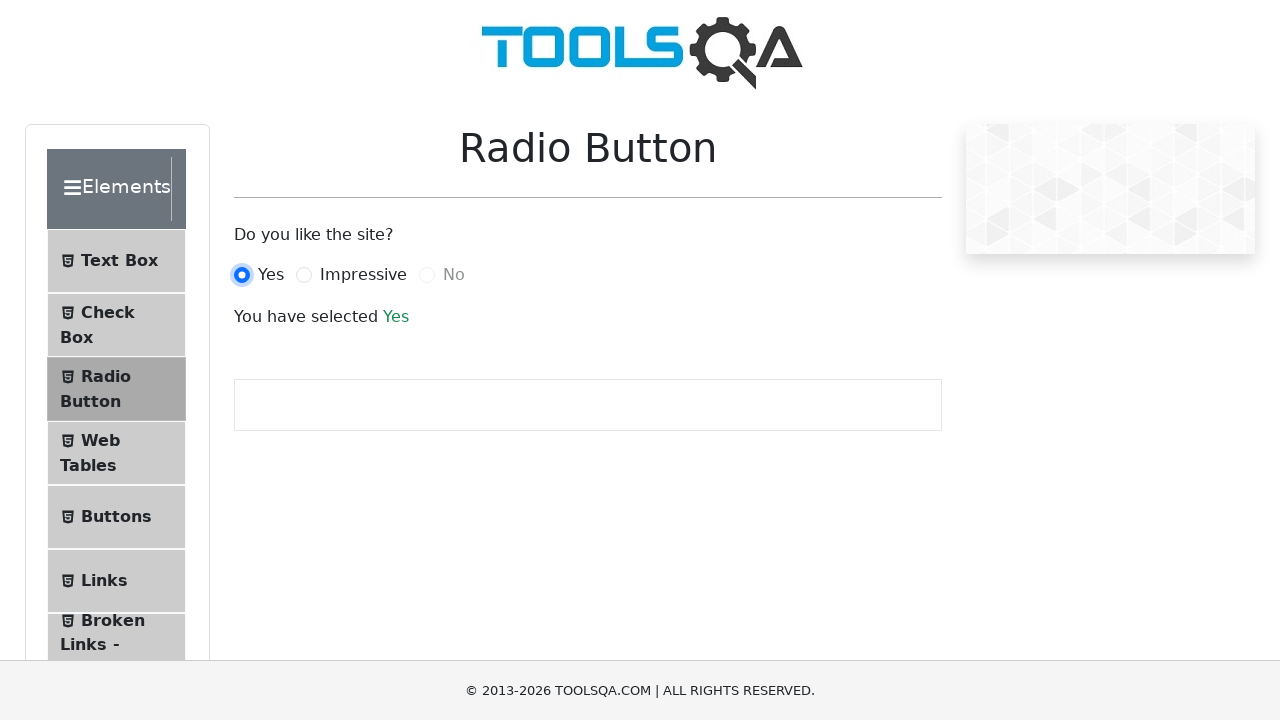

Verified 'You have selected Yes' text appeared
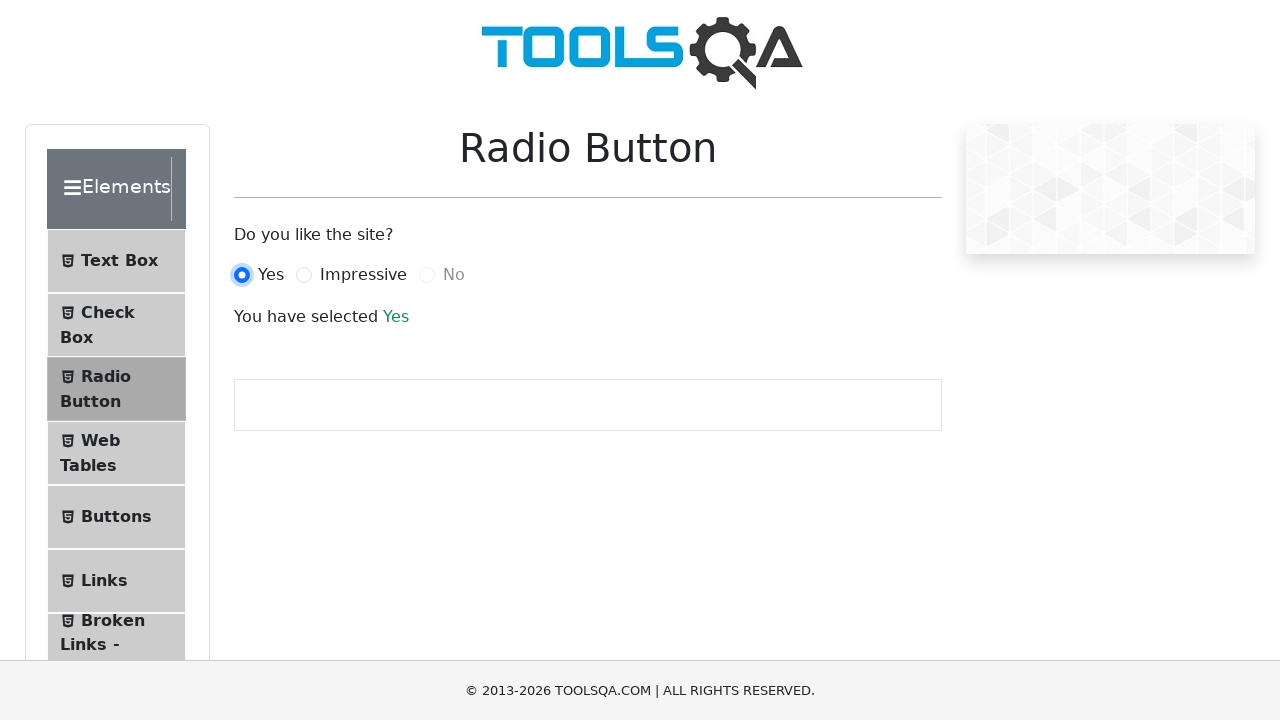

Clicked 'Impressive' radio button at (363, 275) on label:has-text('Impressive')
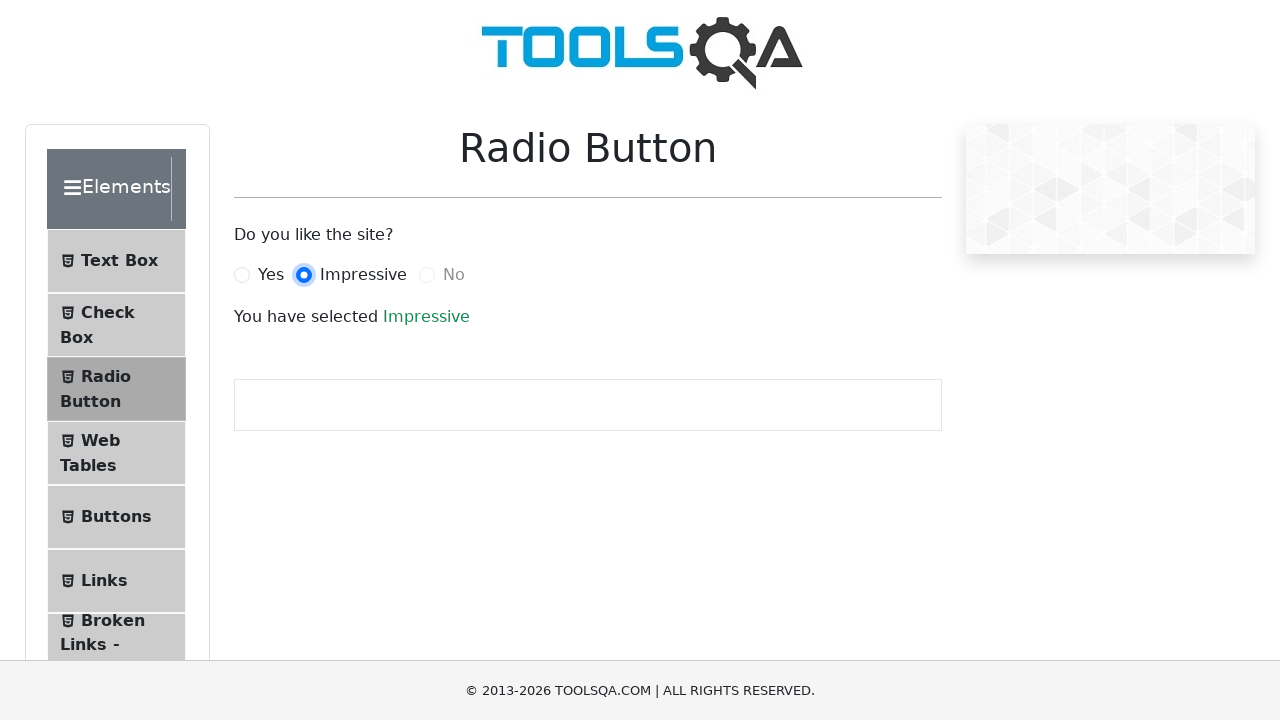

Verified 'You have selected Impressive' text appeared
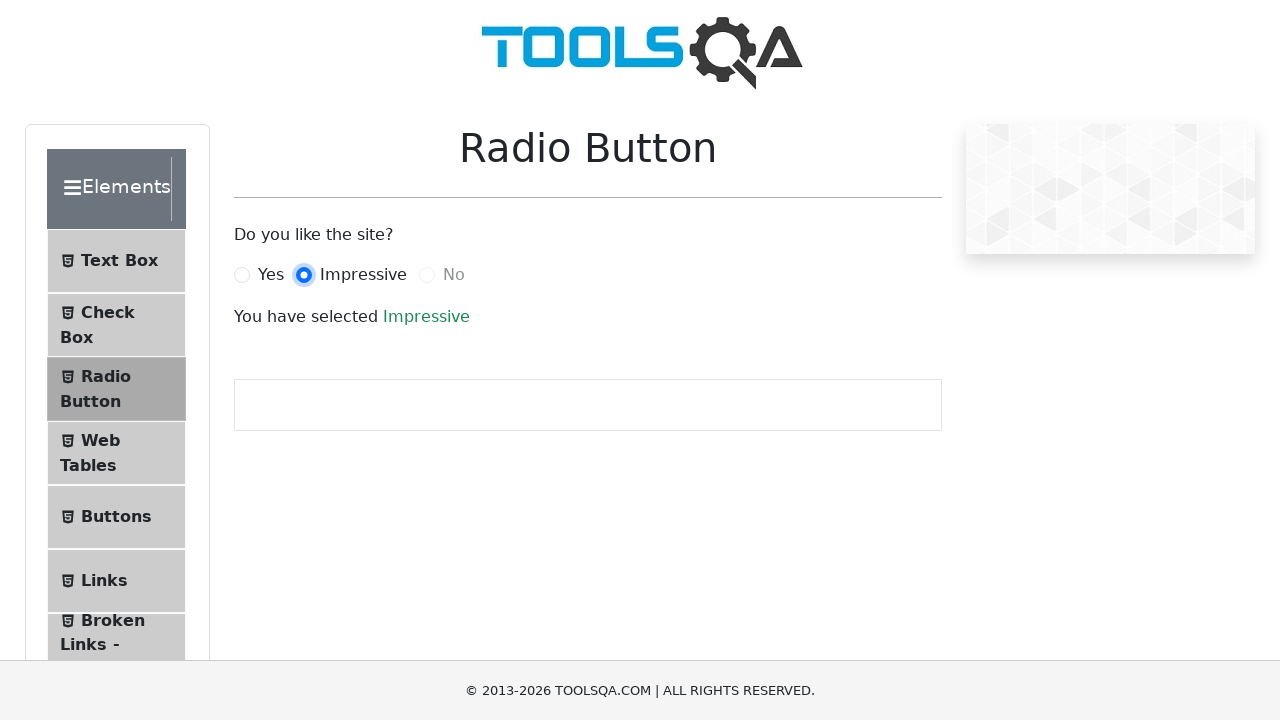

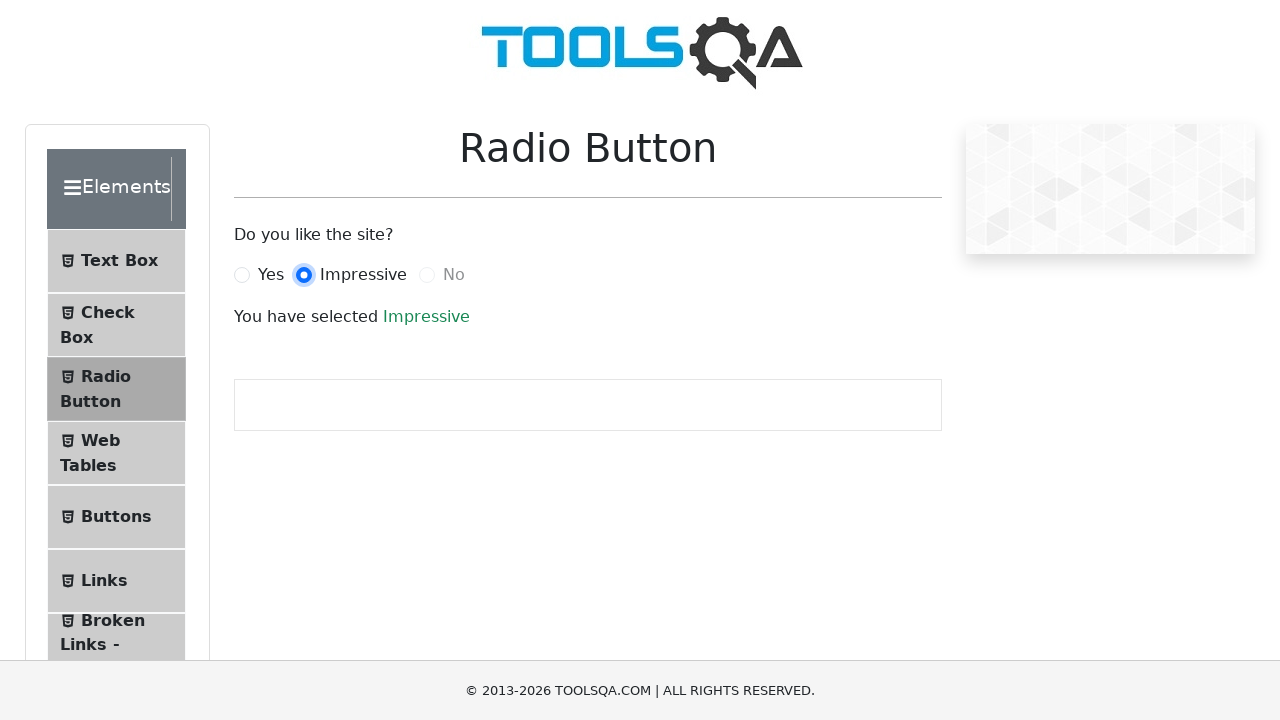